Navigates to an automation practice page, scrolls to a table section, and interacts with table elements to verify they are accessible

Starting URL: https://rahulshettyacademy.com/AutomationPractice/

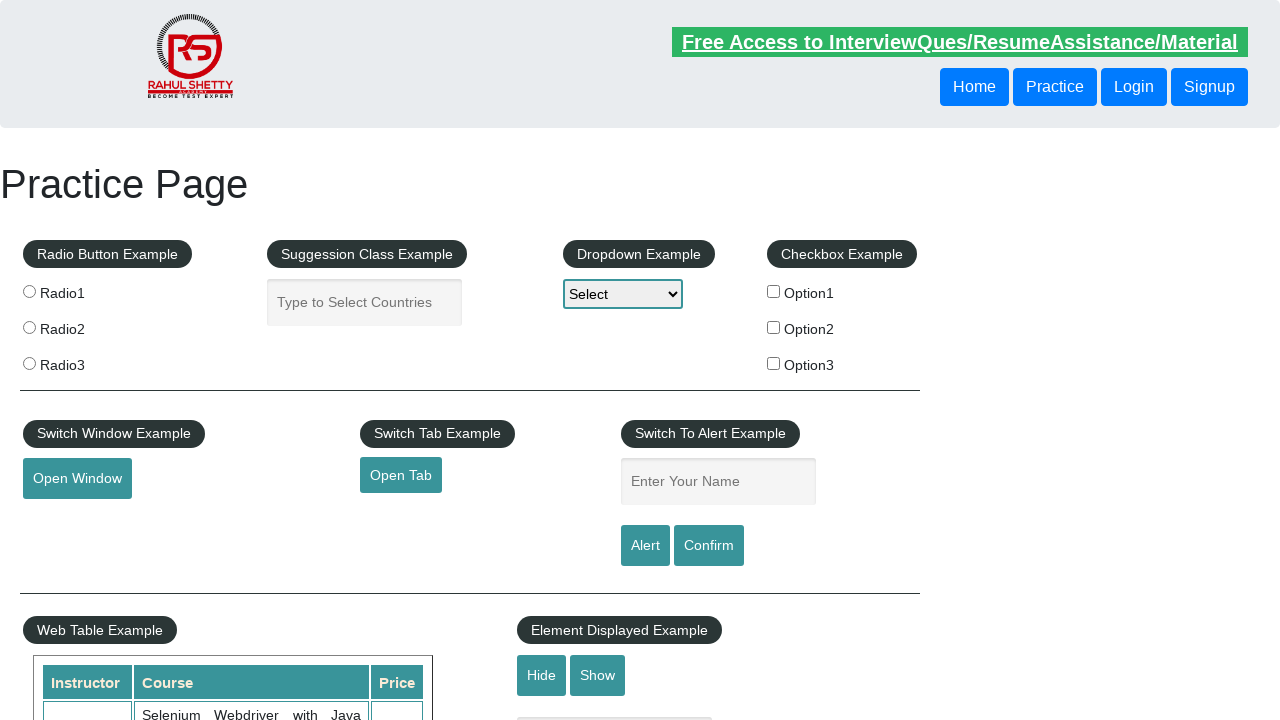

Scrolled down 600px to view the table section
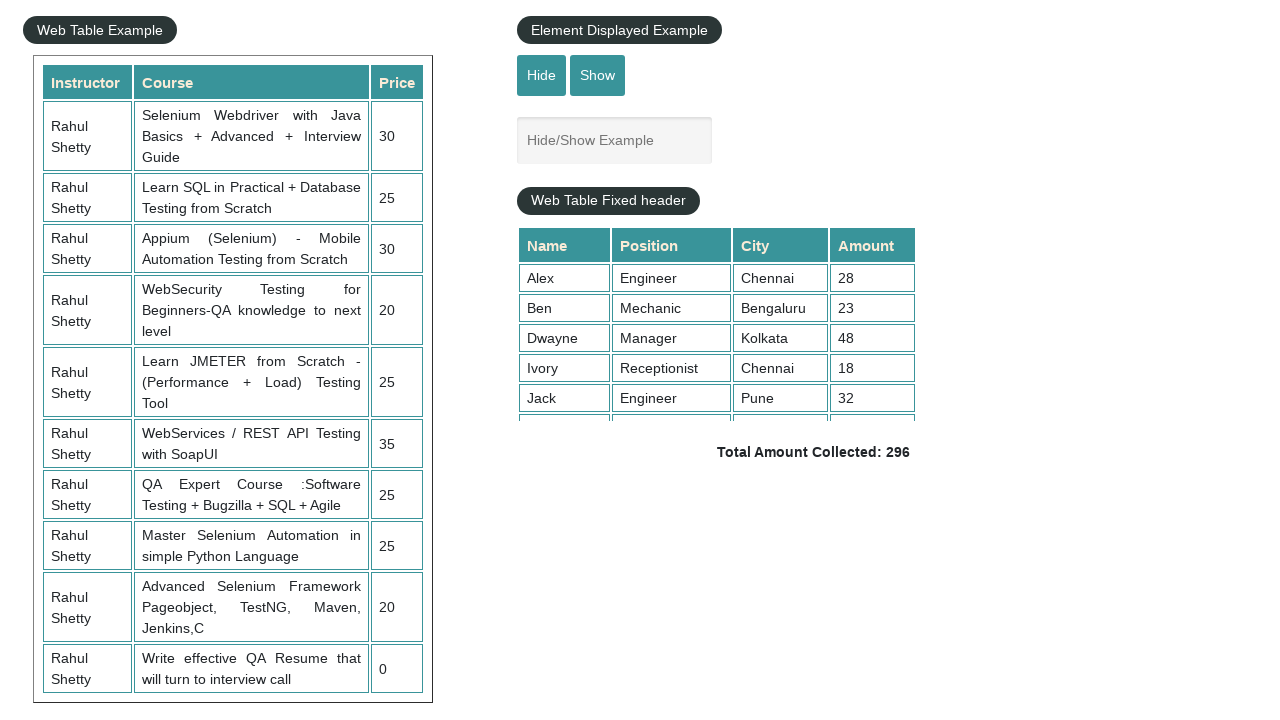

Table with name 'courses' is now visible
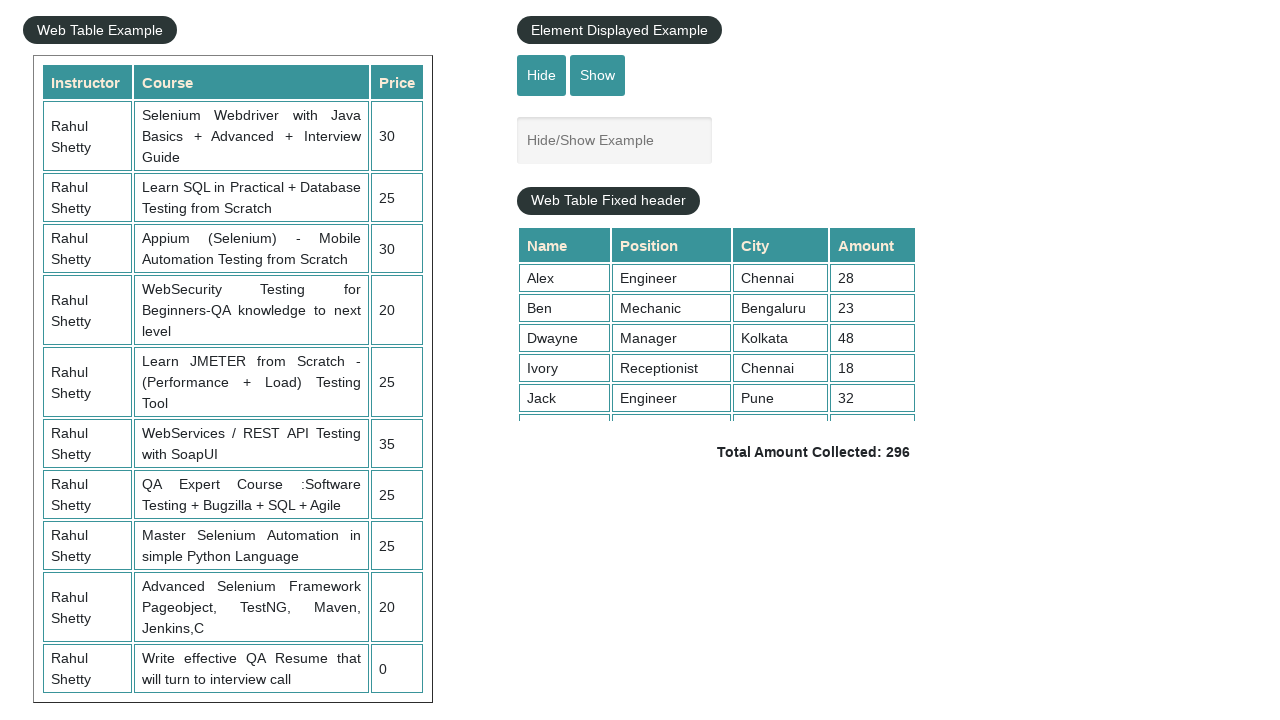

Located the courses table element
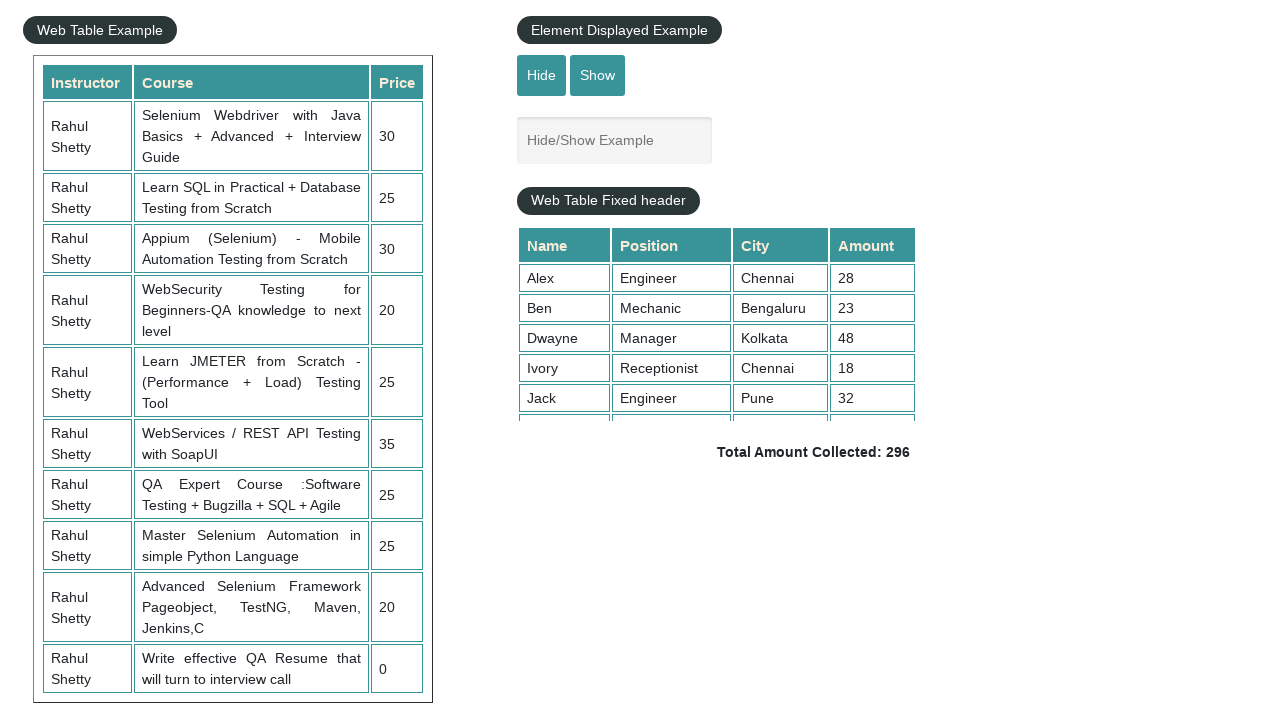

Located all table rows
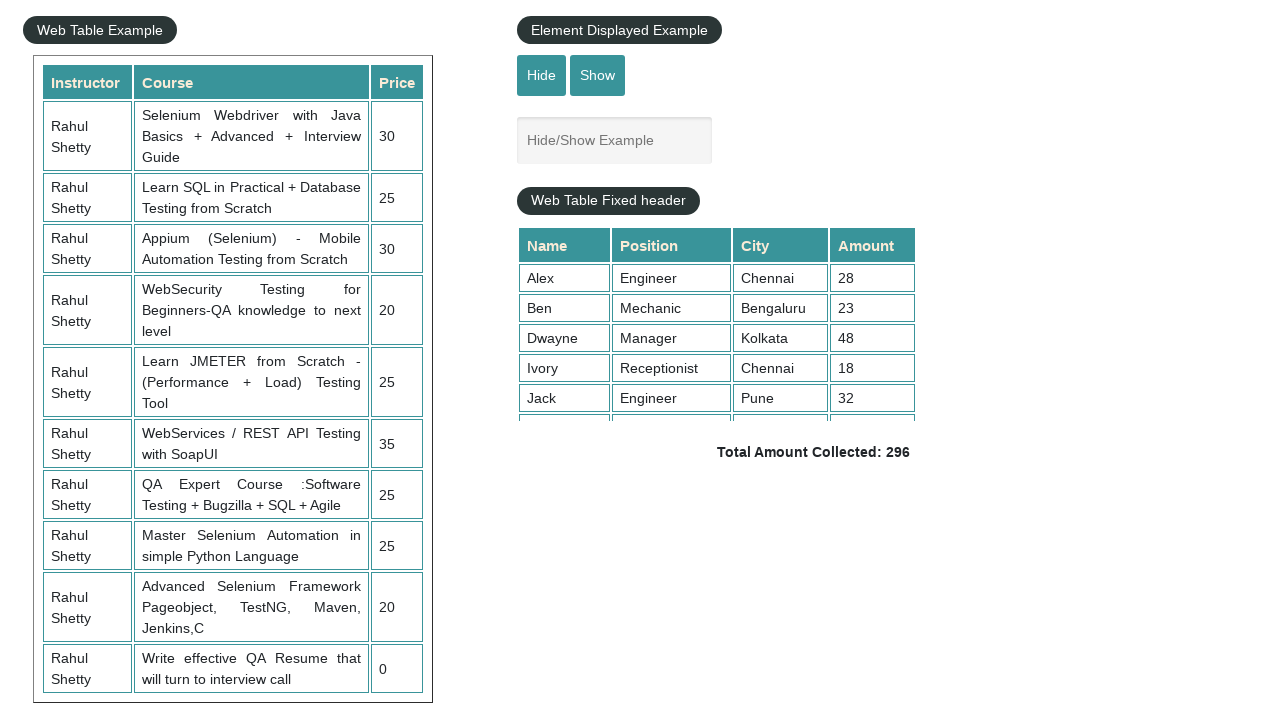

Located all cells in the second row of the table
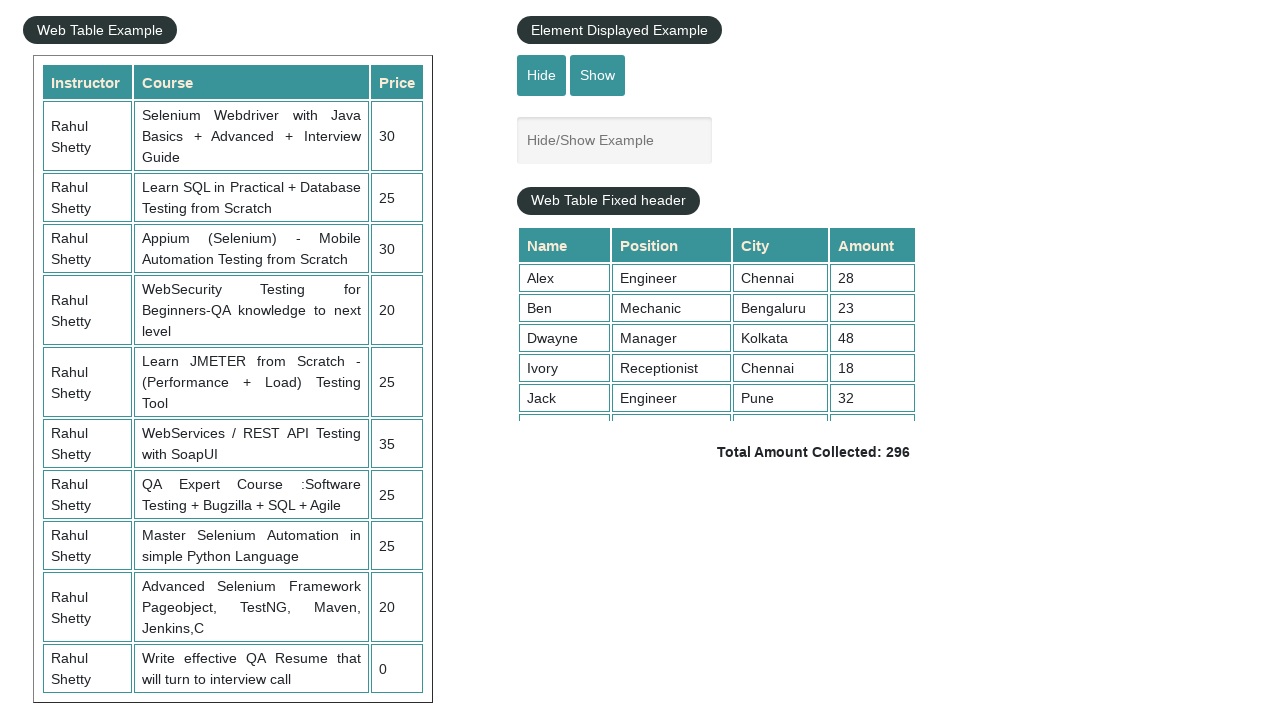

First cell in second row is loaded and accessible
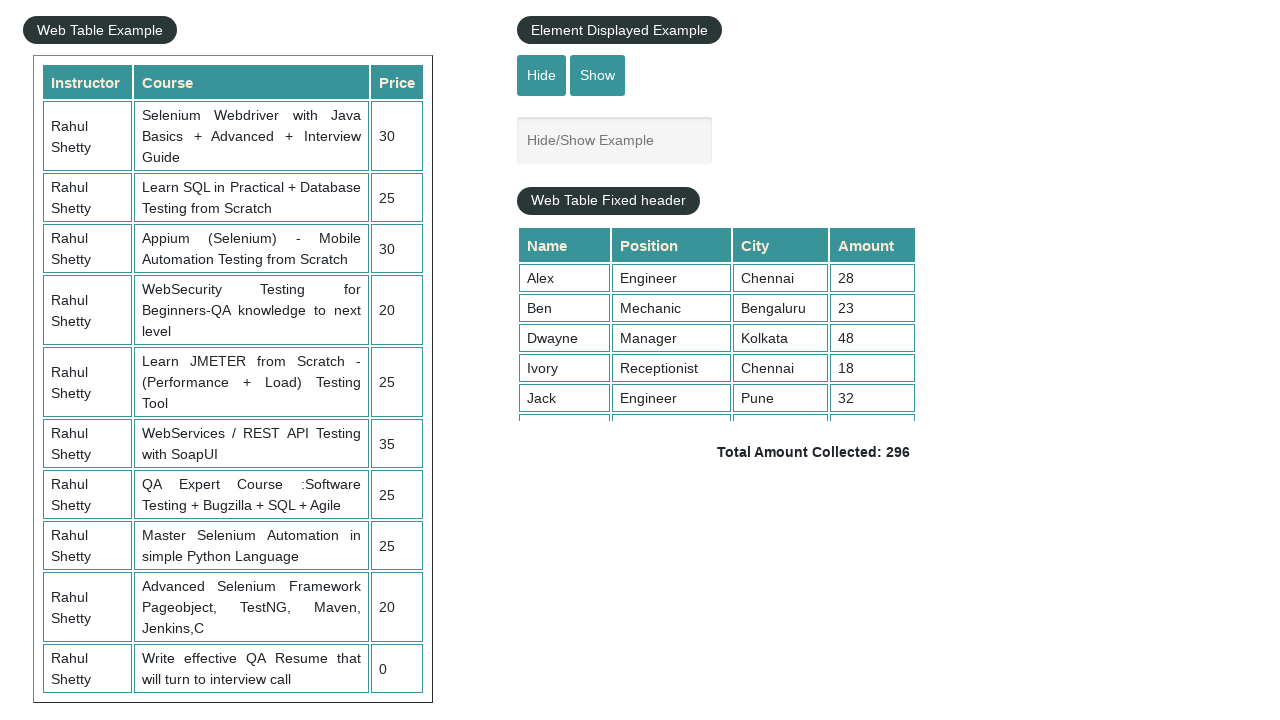

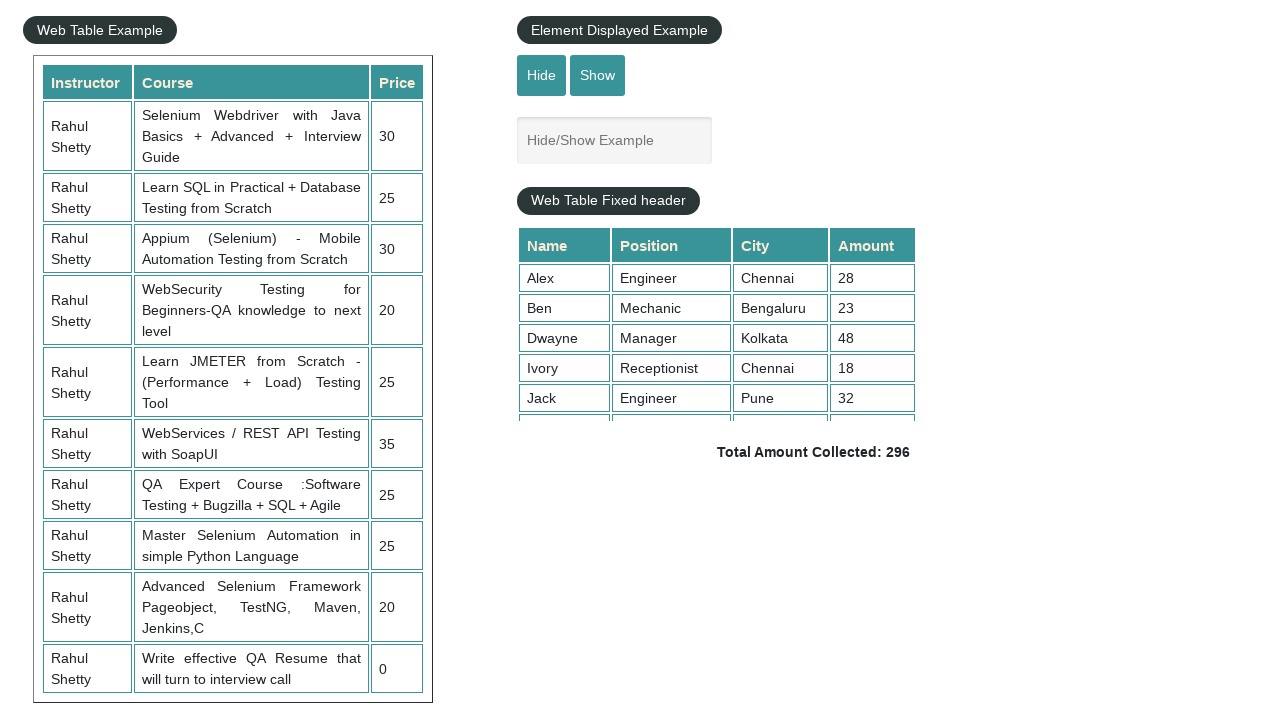